Tests iframe interaction by switching to an iframe, clicking a button that triggers an alert, accepting the alert, then switching to another iframe and typing in an input field.

Starting URL: https://practiceseleniumelements.blogspot.com/2021/08/iframes.html

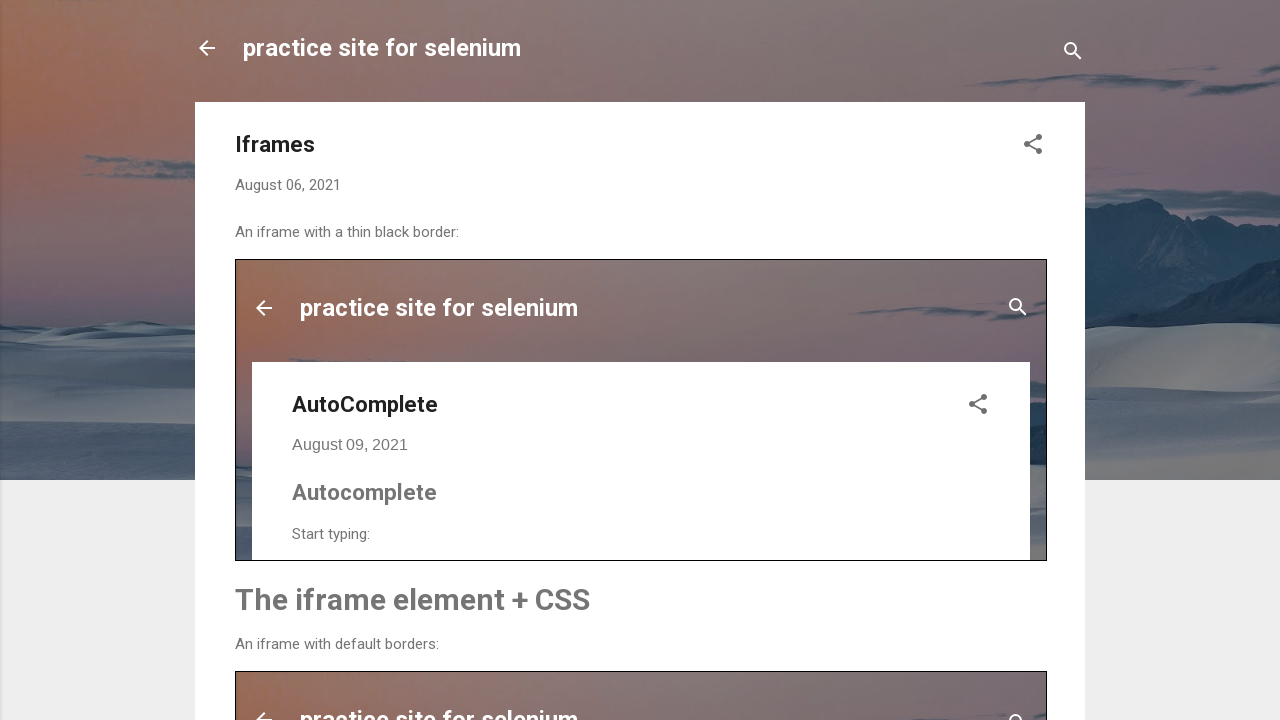

Located the 'simplealert' iframe
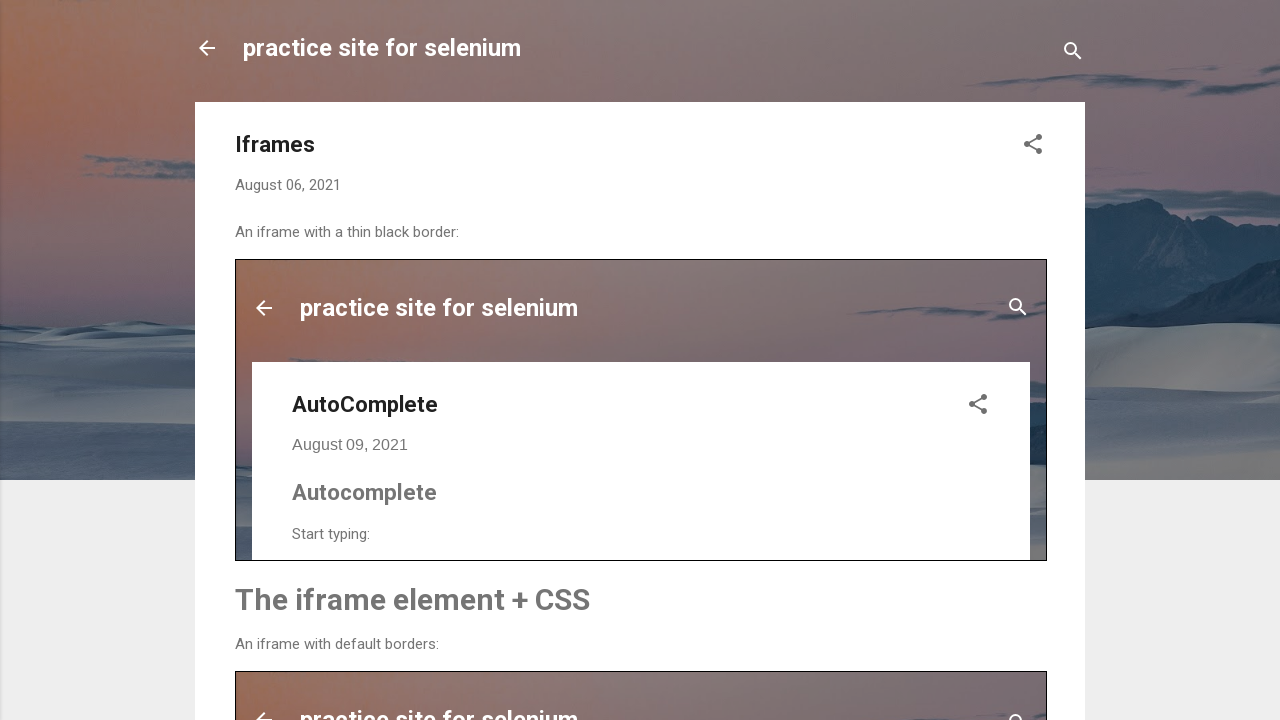

Clicked 'Try it' button in simplealert iframe at (316, 360) on iframe[name='simplealert'] >> internal:control=enter-frame >> xpath=//button[tex
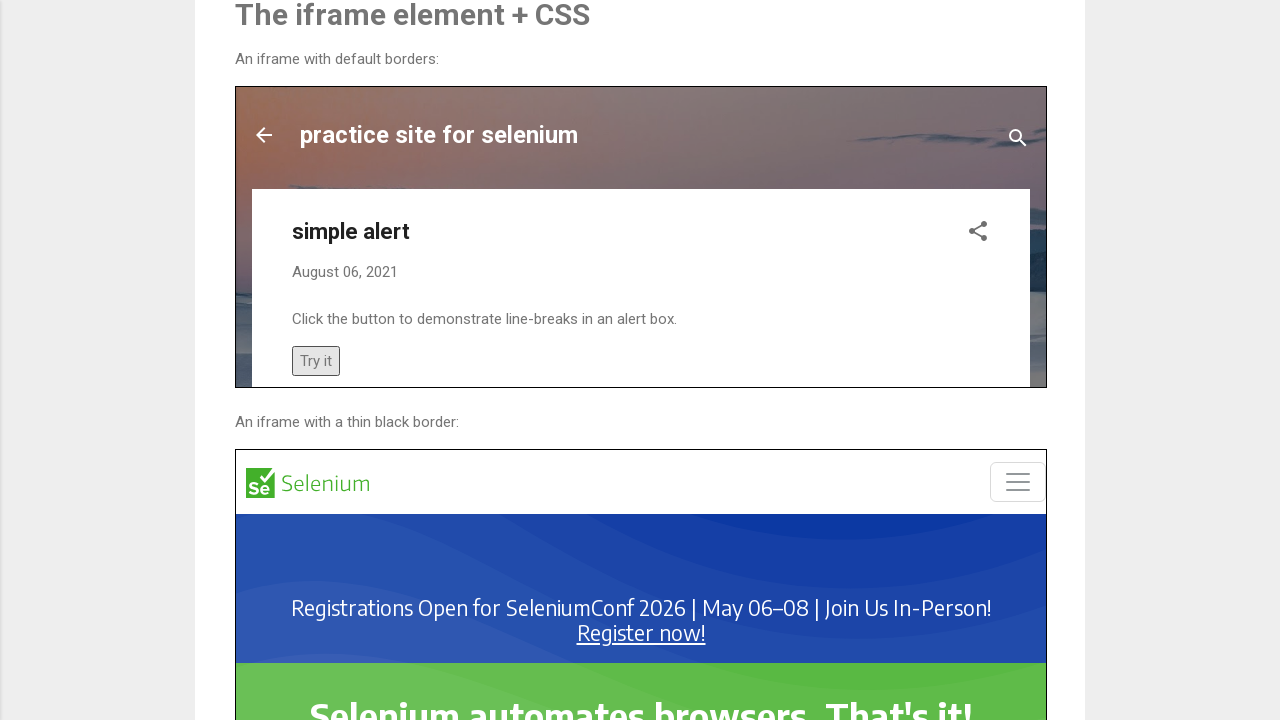

Set up dialog handler to accept alerts
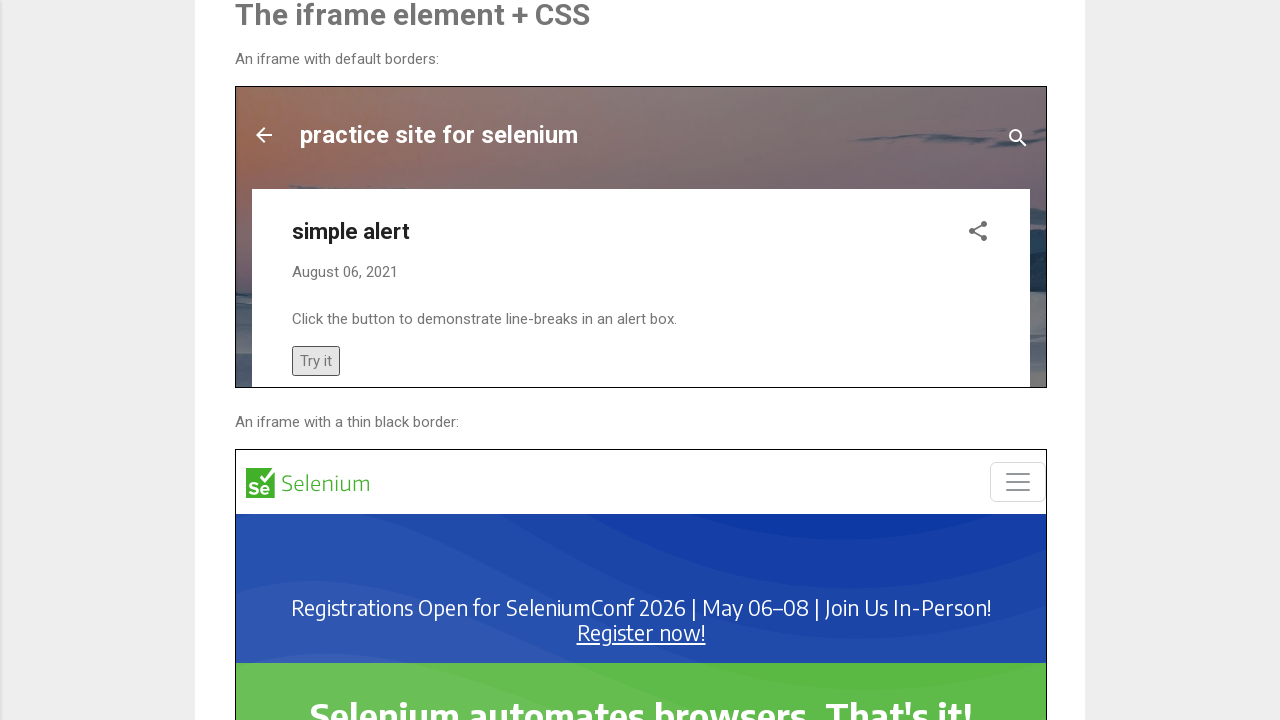

Clicked 'Try it' button again to trigger alert dialog at (316, 360) on iframe[name='simplealert'] >> internal:control=enter-frame >> xpath=//button[tex
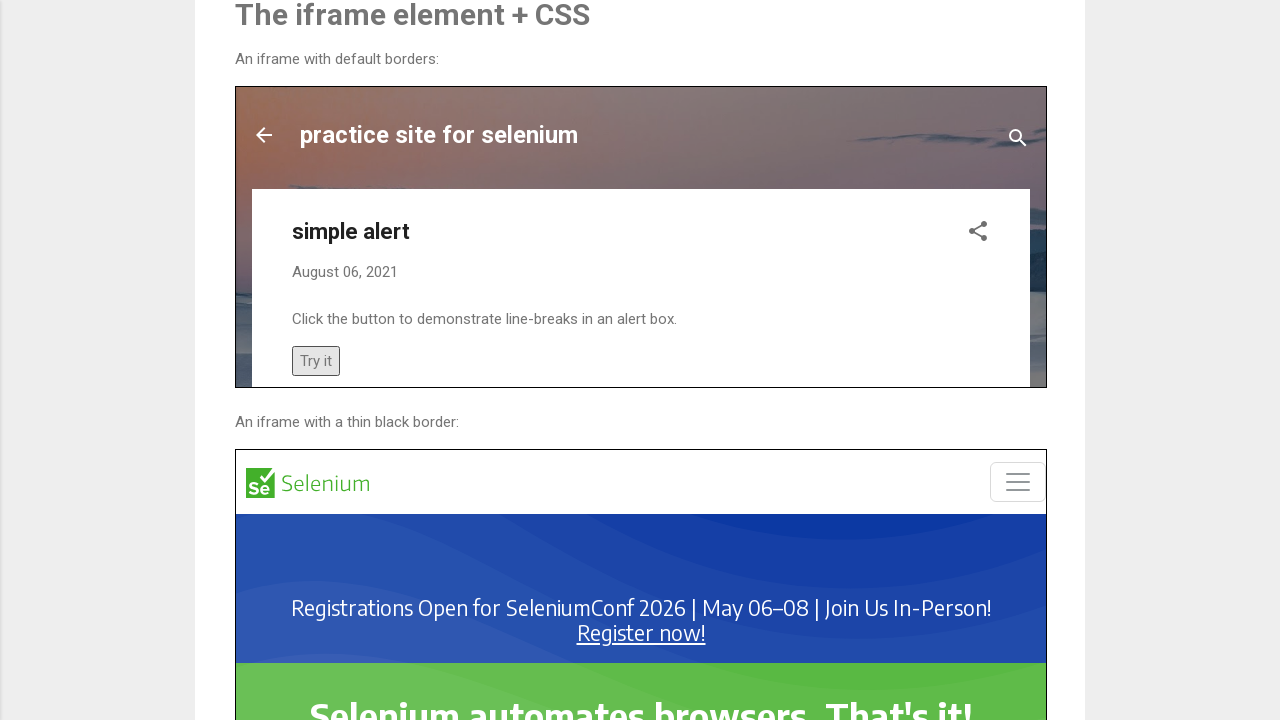

Located the 'autocomplete' iframe
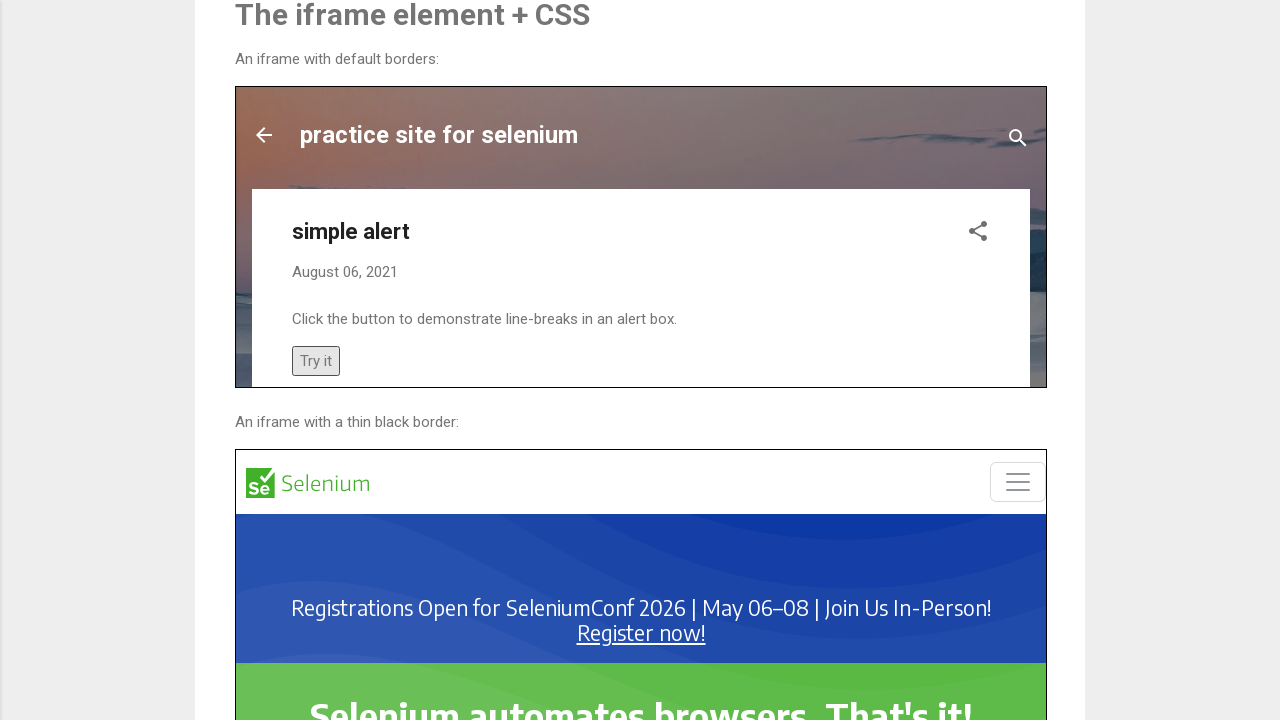

Typed 'ind' in the autocomplete input field on iframe[name='autocomplete'] >> internal:control=enter-frame >> #myInput
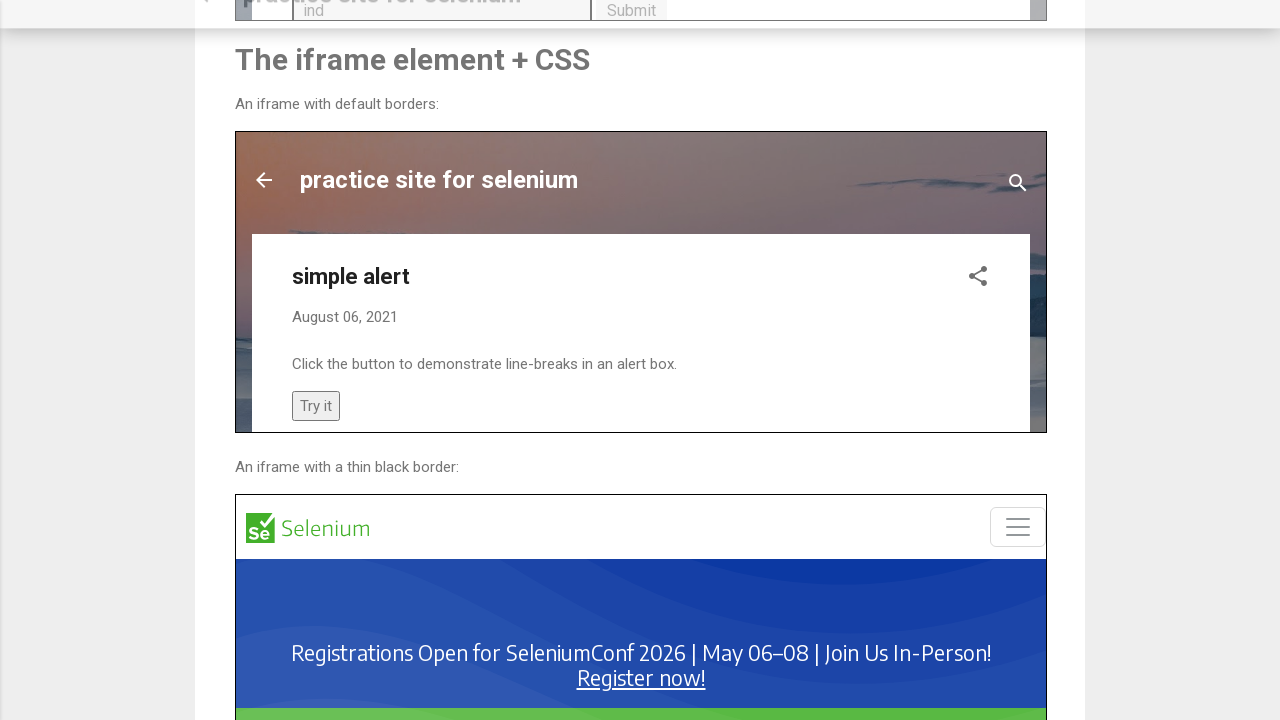

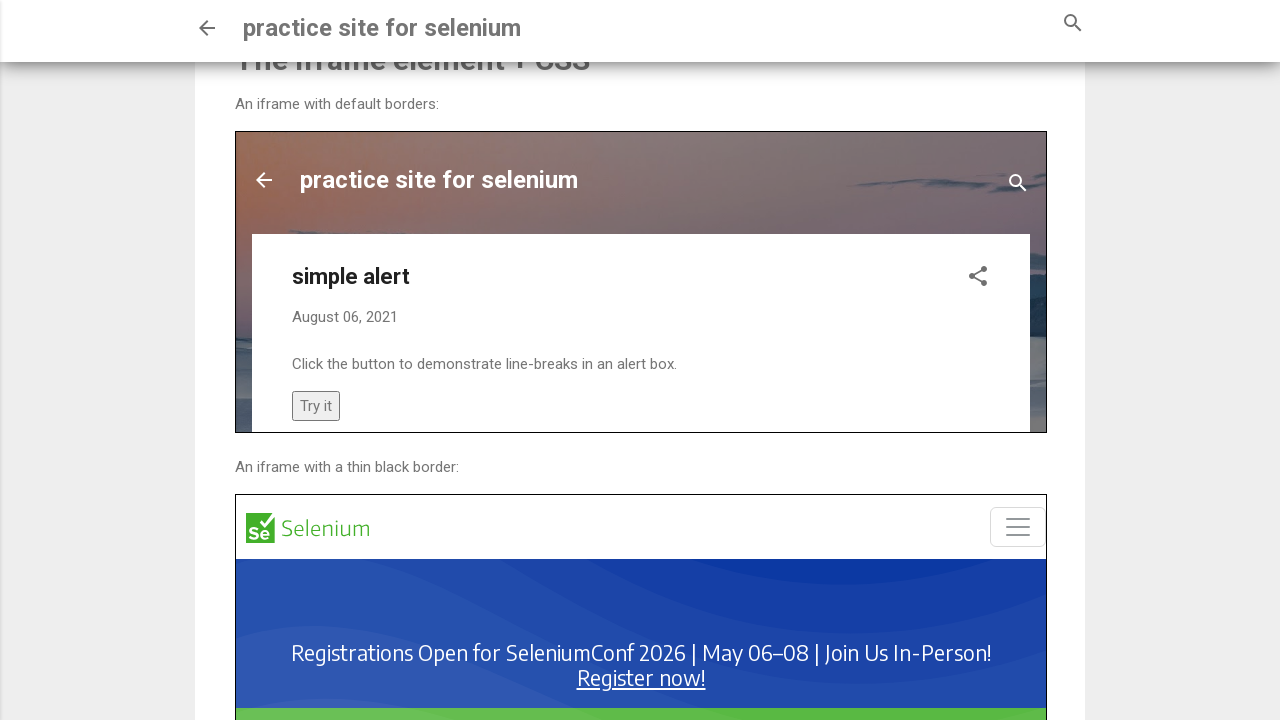